Tests the bank manager workflow by adding a new customer with first name, last name, and post code, then searching for the created customer to verify it was added successfully.

Starting URL: https://www.globalsqa.com/angularJs-protractor/BankingProject/#/login

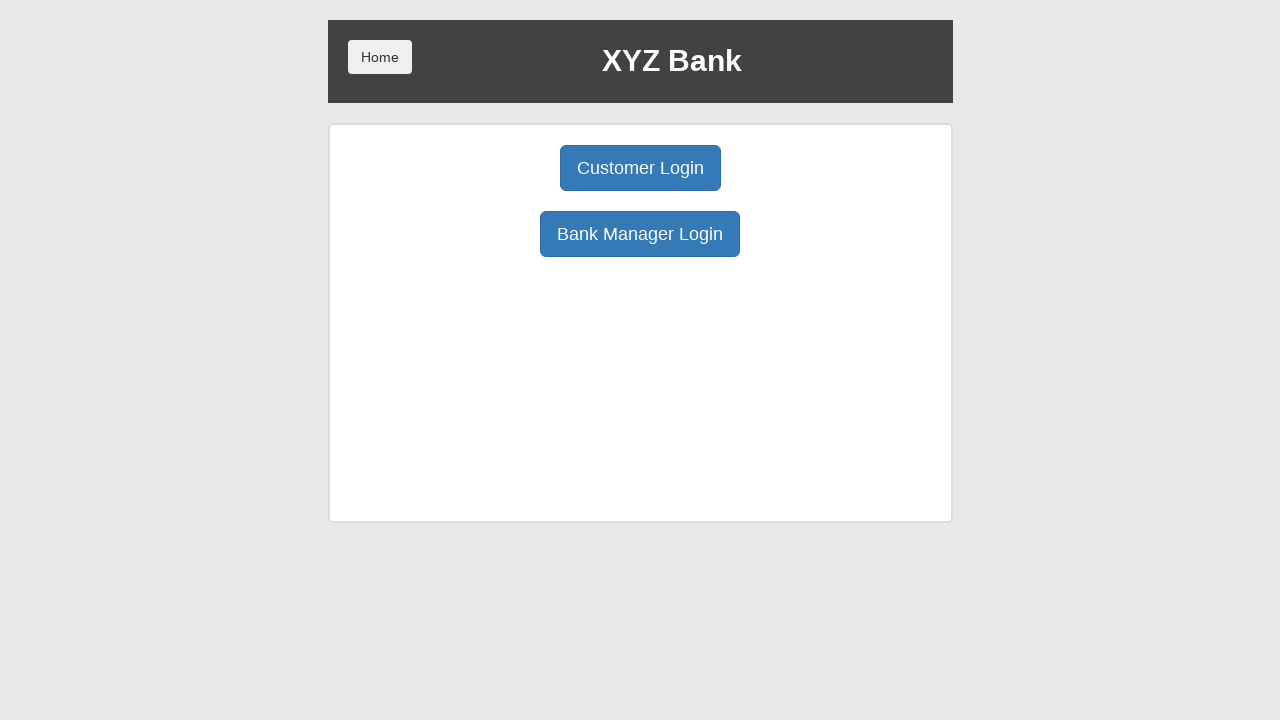

Clicked Bank Manager Login button at (640, 234) on xpath=//button[@ng-click='manager()']
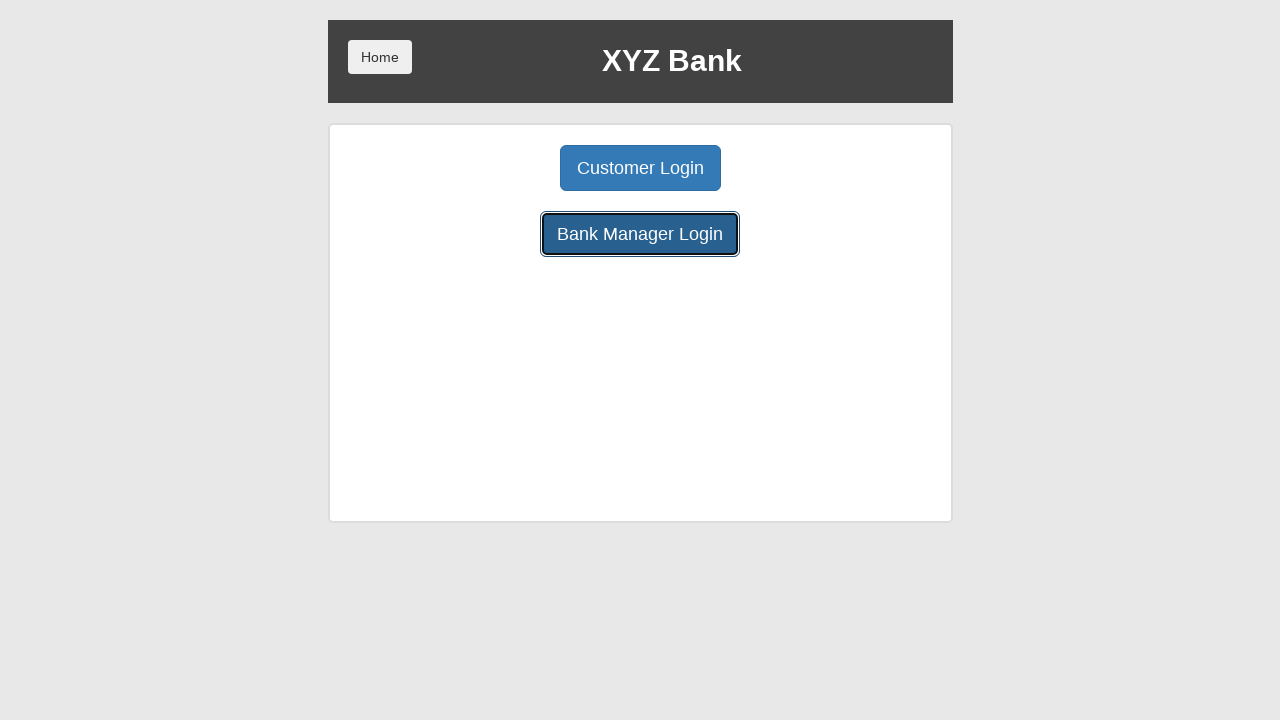

Clicked Add Customer button at (502, 168) on xpath=//button[@ng-click='addCust()']
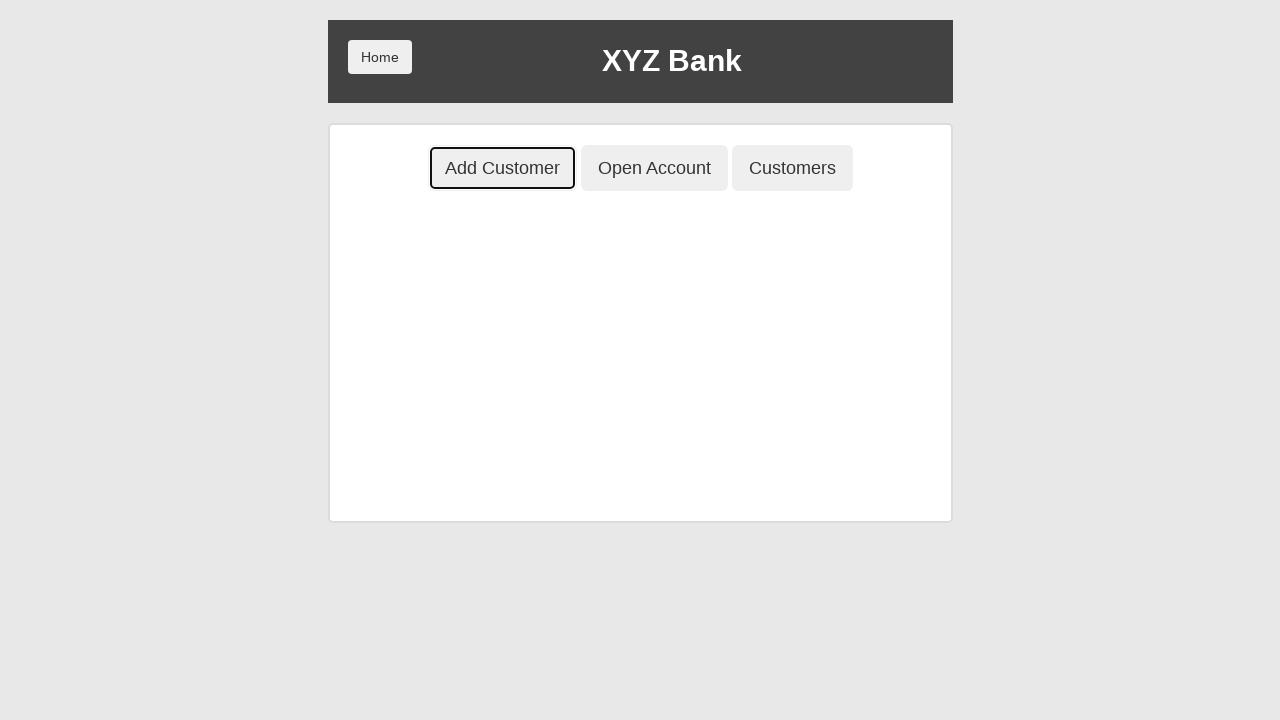

Filled first name field with 'testPV' on //input[@ng-model='fName']
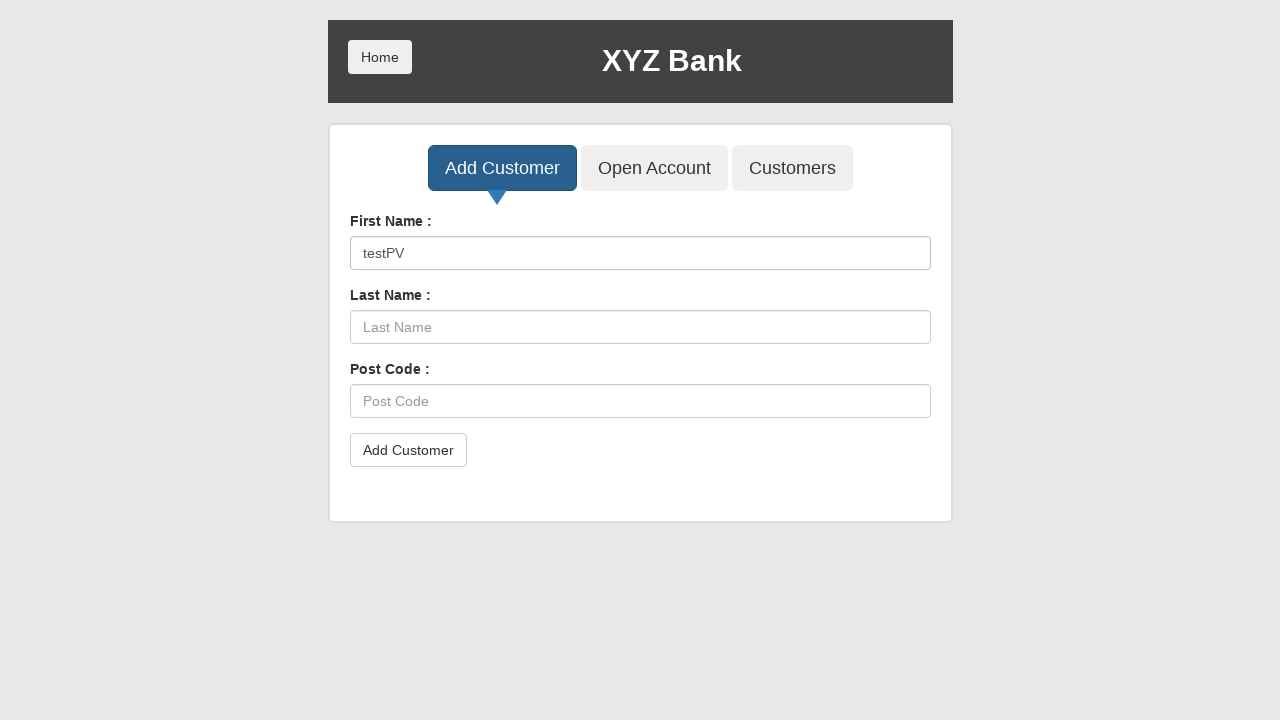

Filled last name field with 'testPV' on //input[@ng-model='lName']
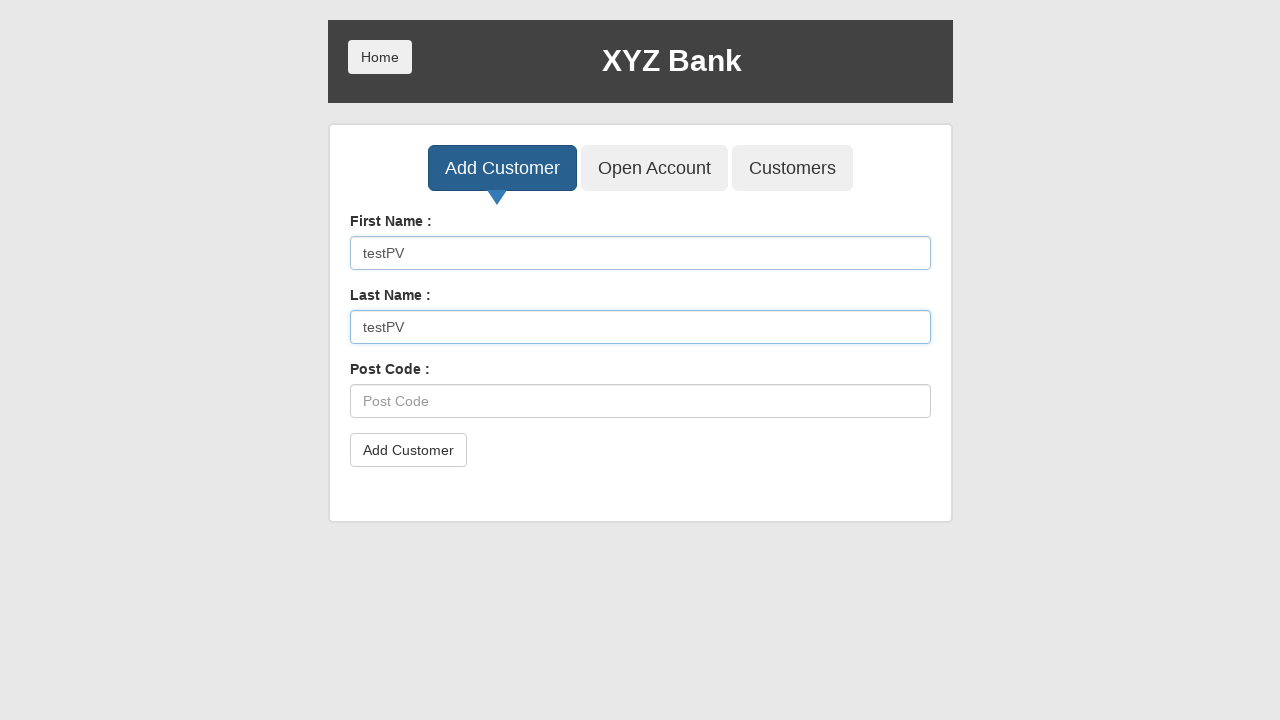

Filled post code field with 'testPV' on //input[@ng-model='postCd']
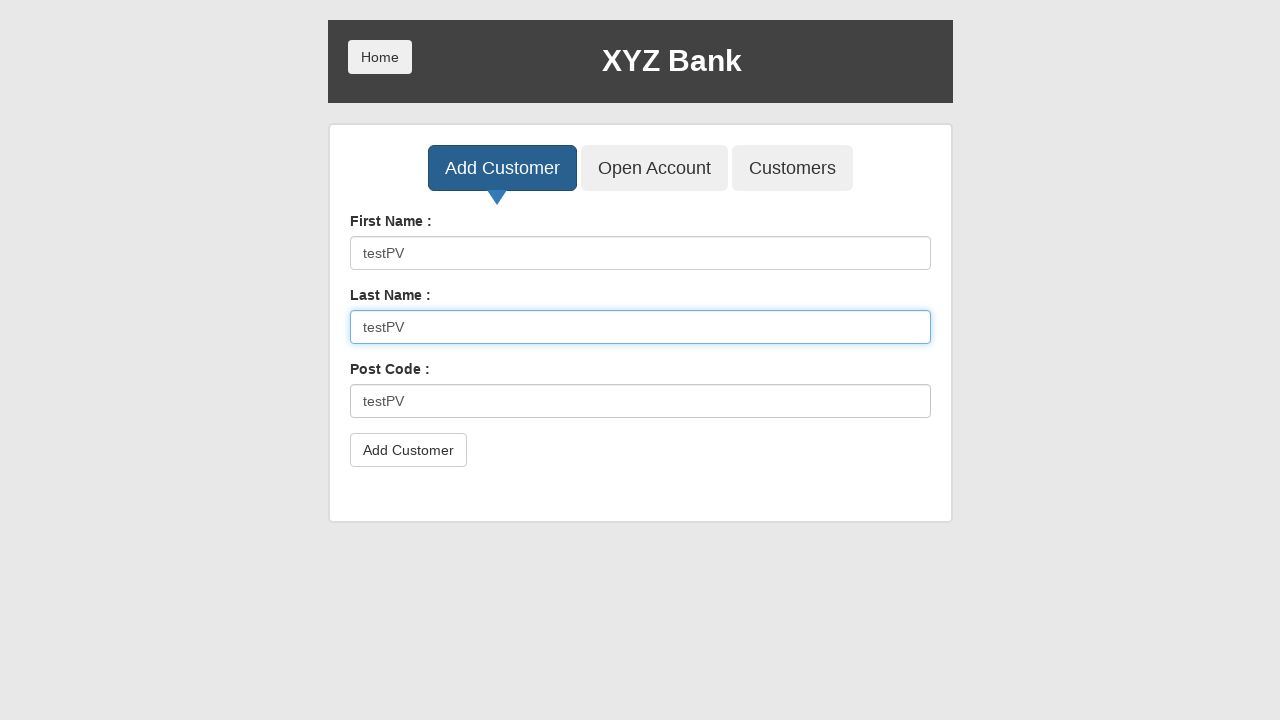

Clicked submit button to create new customer at (408, 450) on xpath=//button[@type='submit']
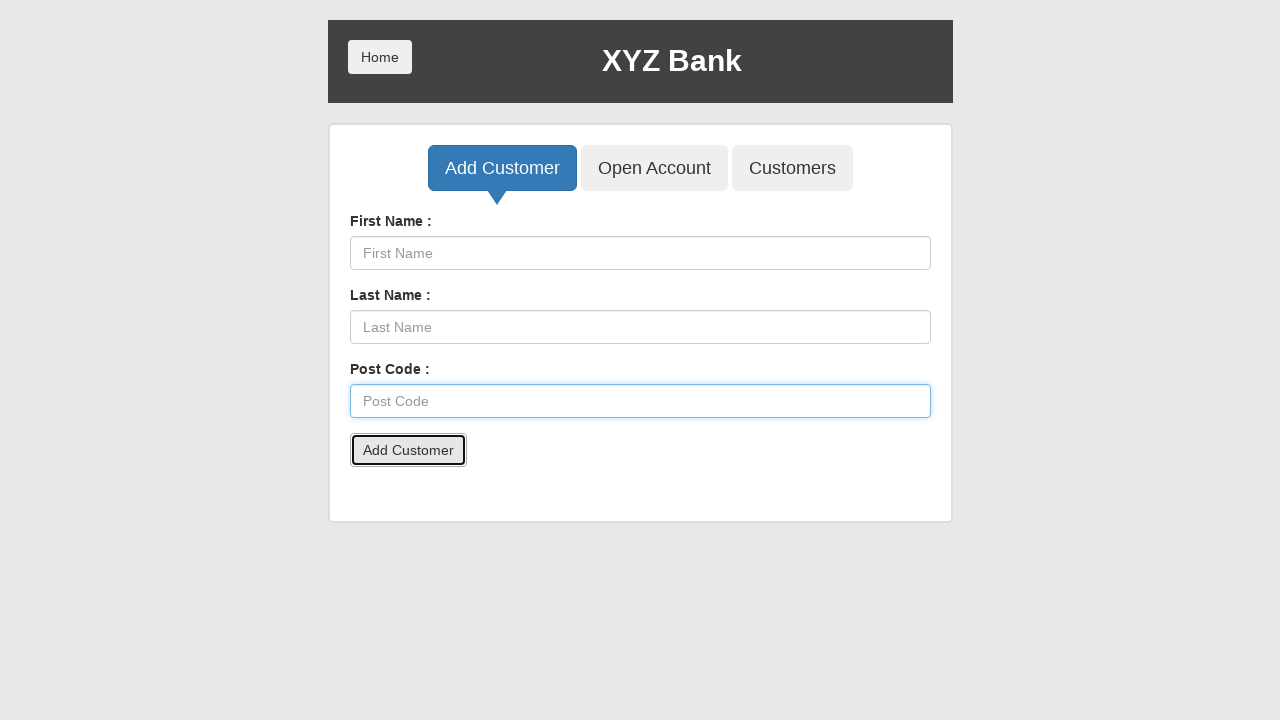

Registered dialog handler to accept alerts
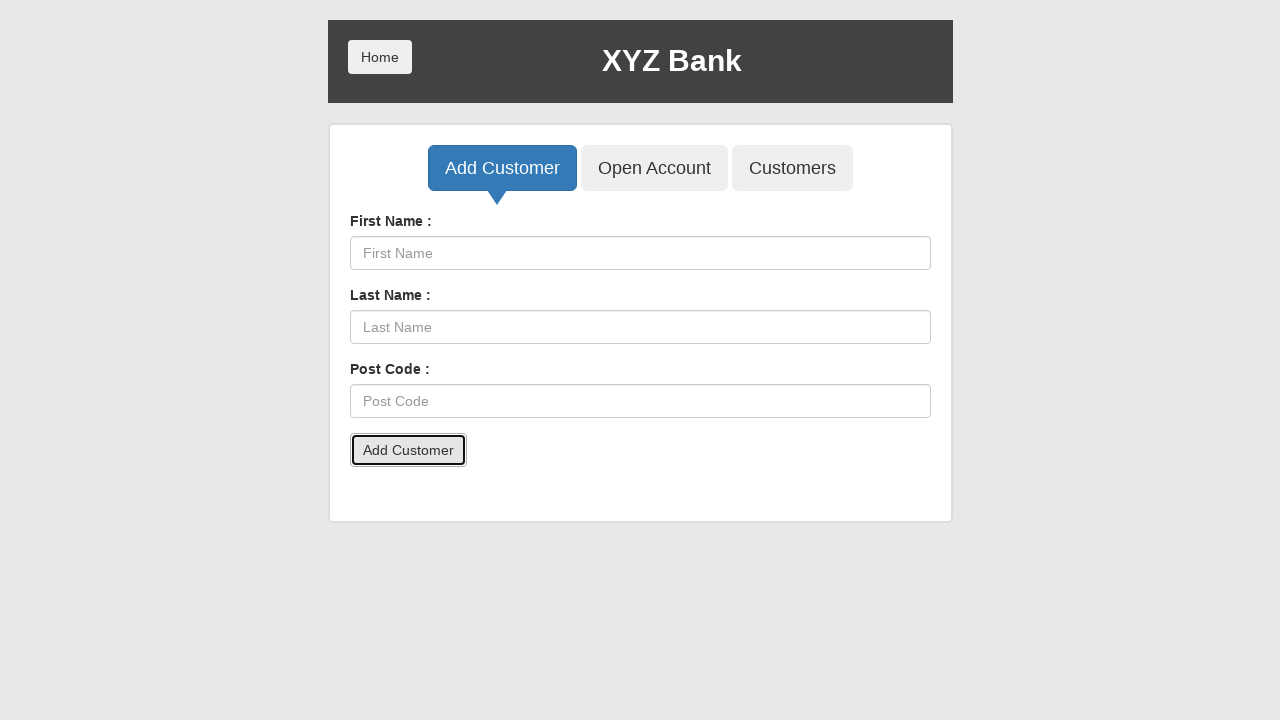

Waited 500ms for alert handling
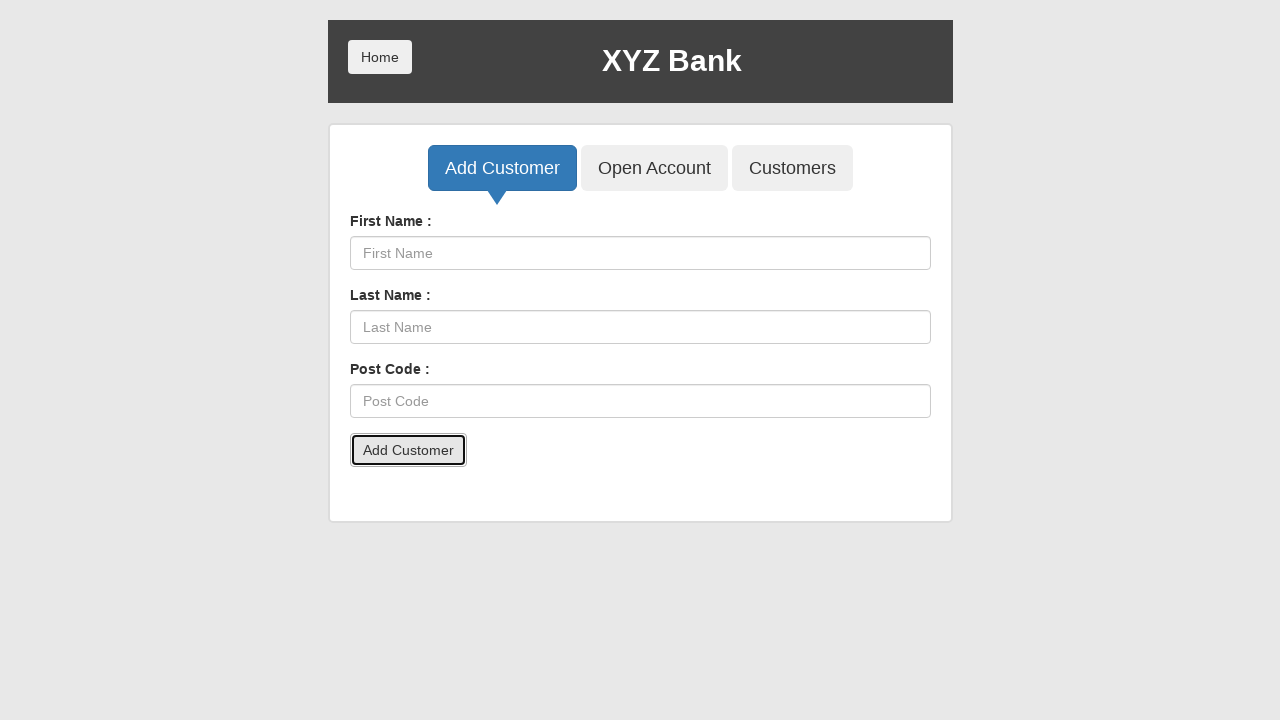

Clicked Customers button to view customer list at (792, 168) on xpath=//button[@ng-click='showCust()']
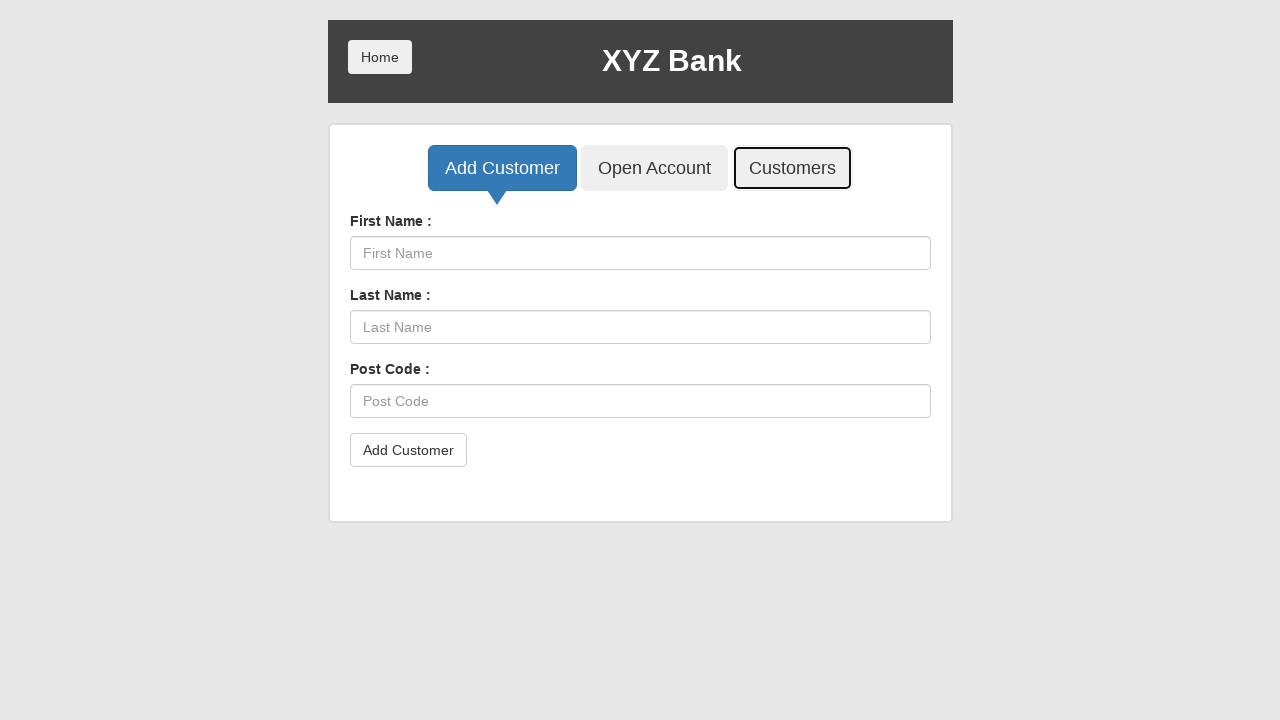

Filled search field with customer name 'testPV' on //input[@ng-model='searchCustomer']
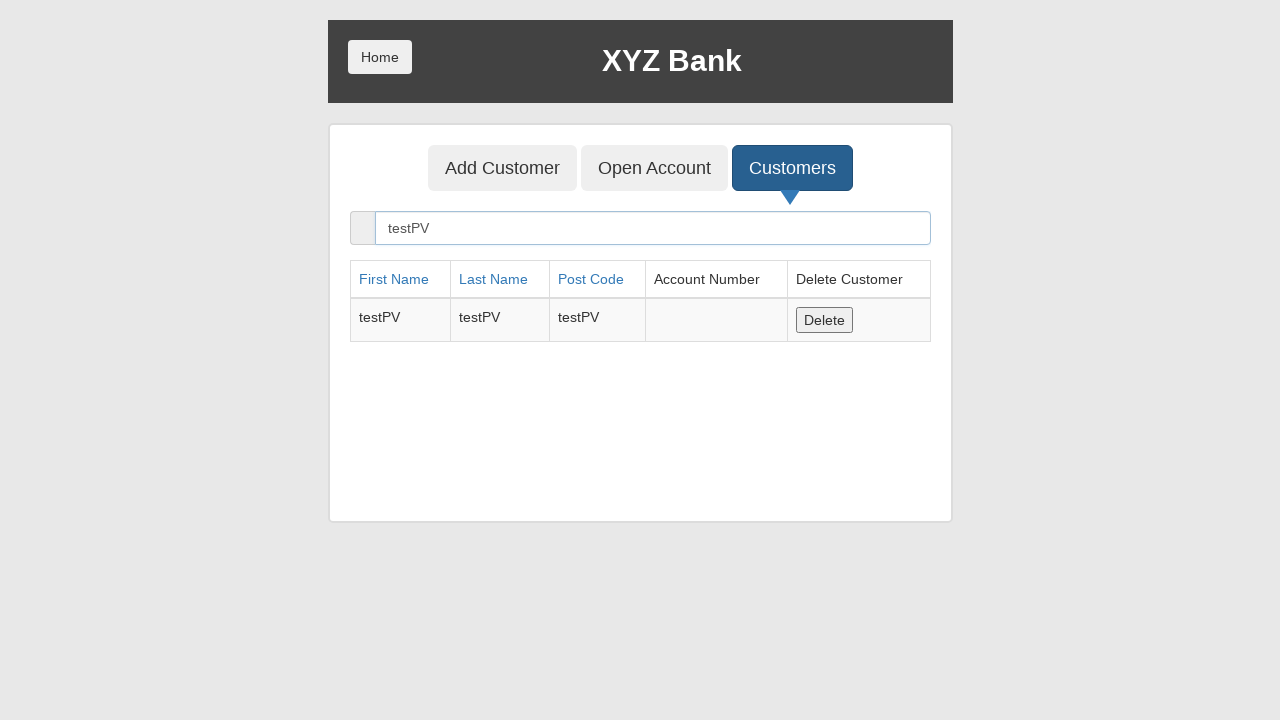

Search results loaded, customer found in table
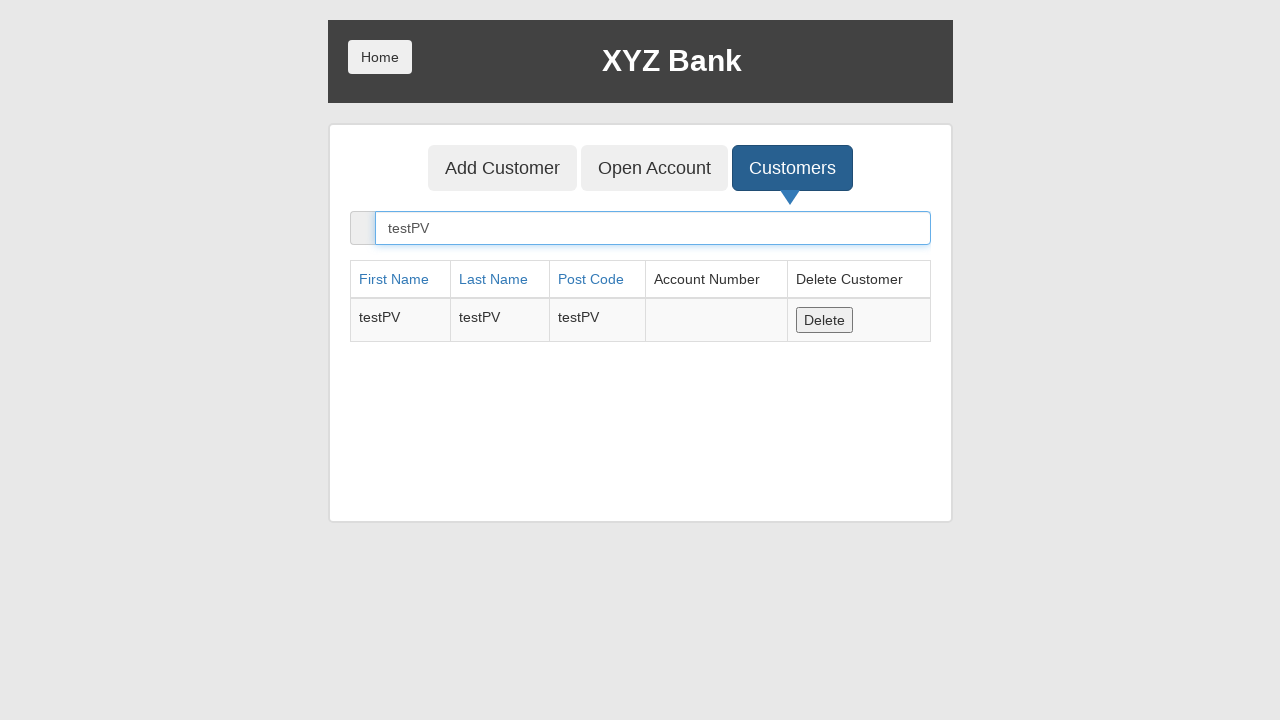

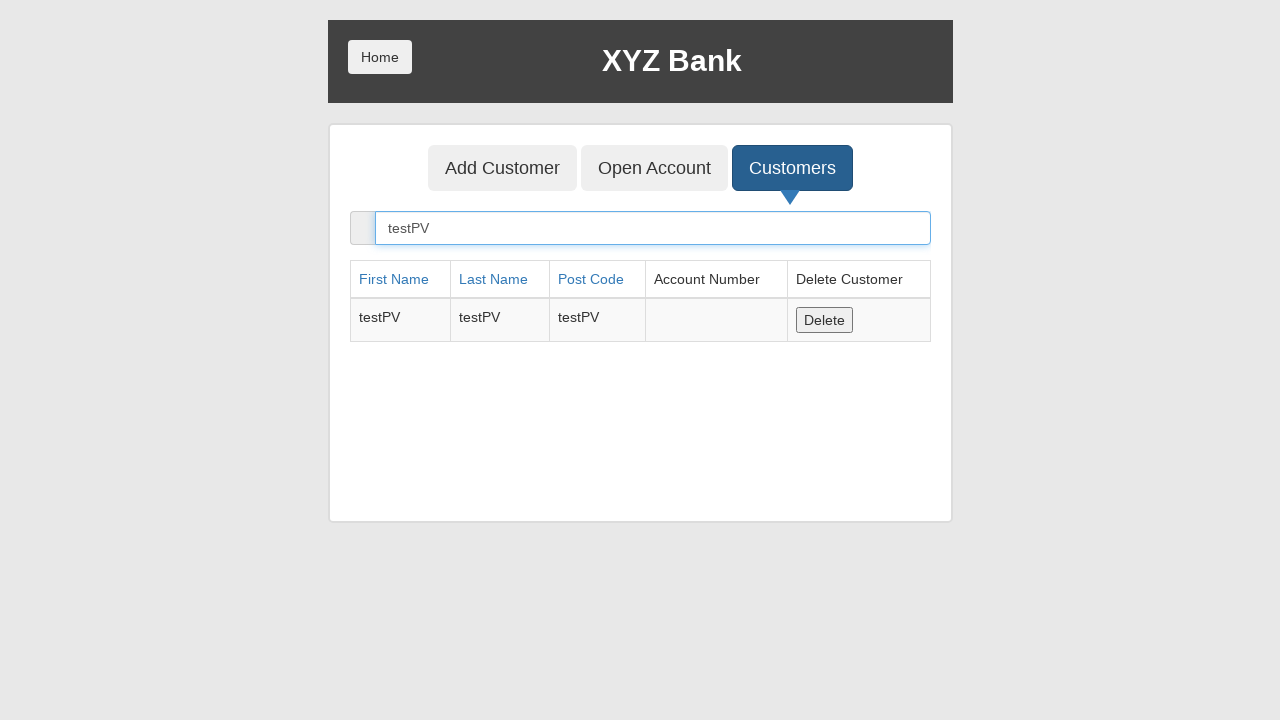